Tests a practice registration form by filling in personal details including first name, last name, email, gender selection, phone number, and date of birth using a date picker

Starting URL: https://demoqa.com/automation-practice-form

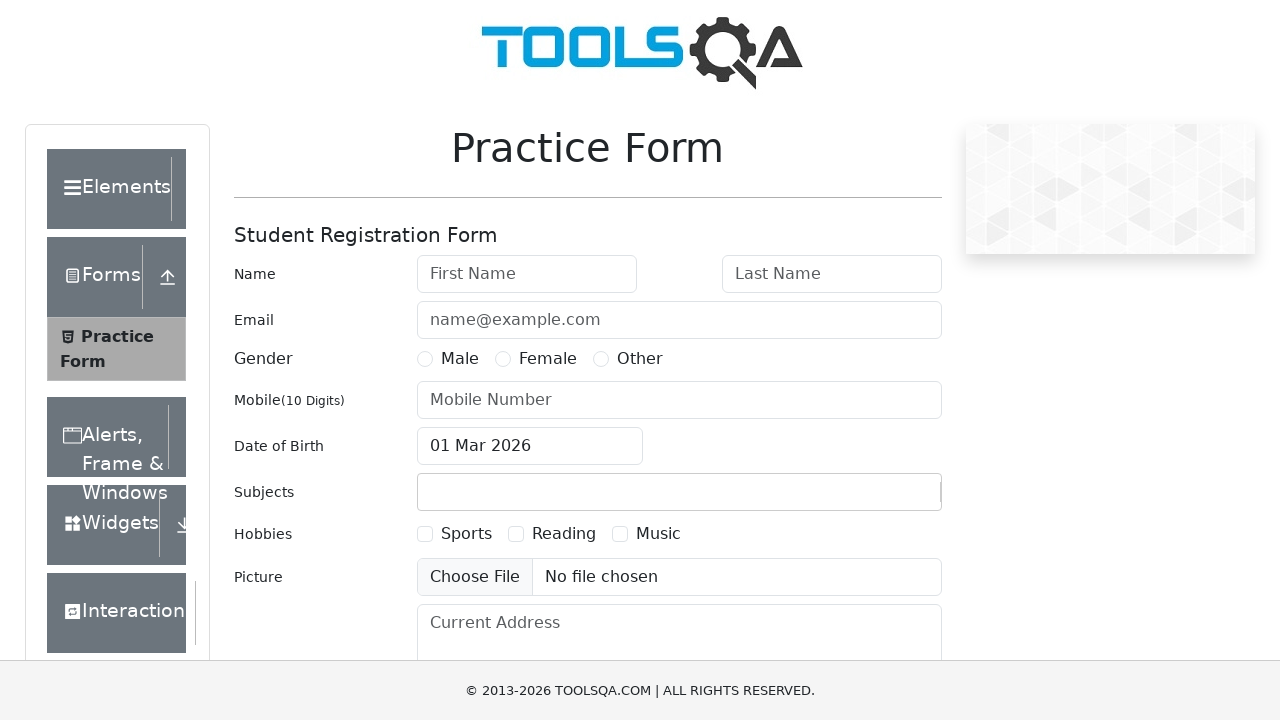

Clicked on first name field at (527, 274) on #firstName
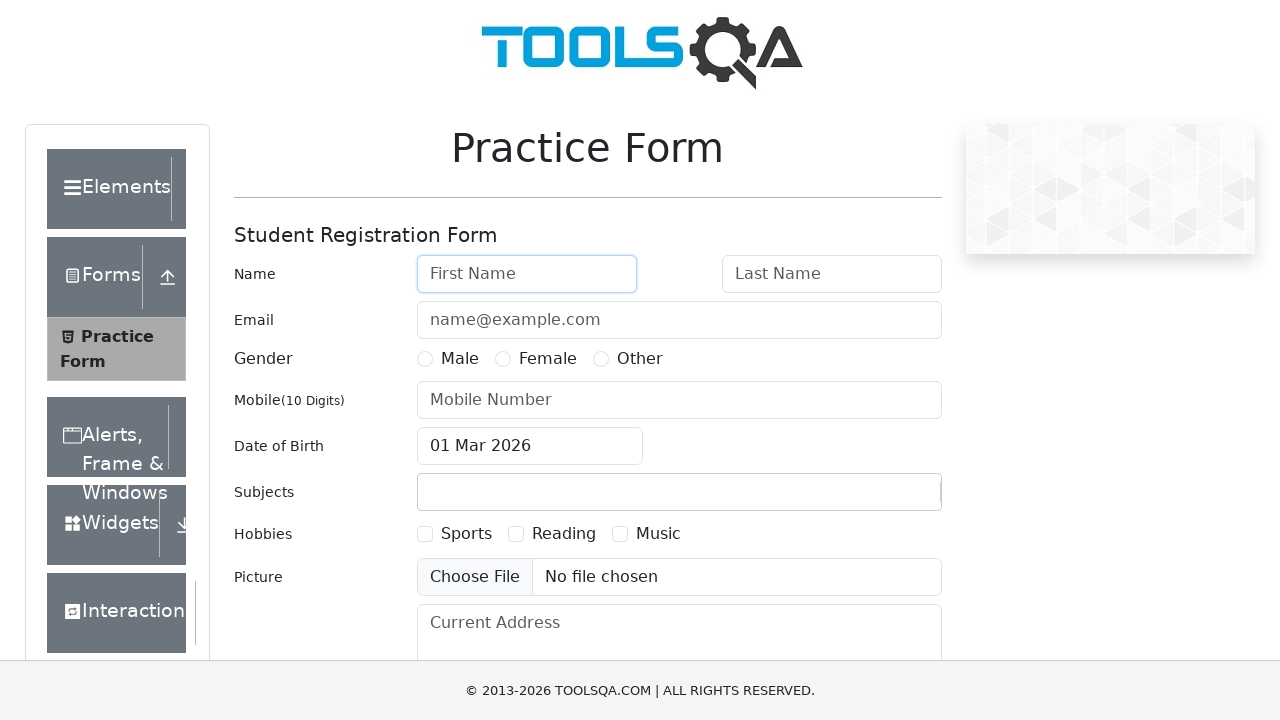

Filled first name field with 'Jan' on #firstName
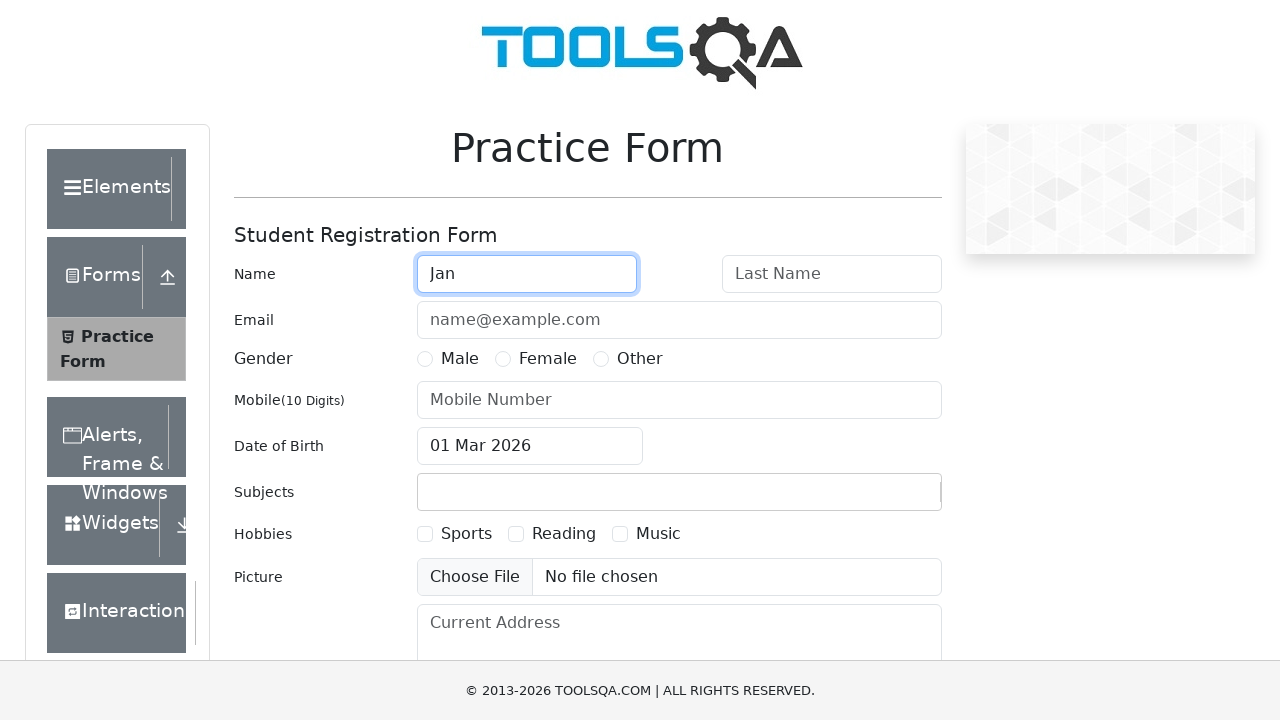

Clicked on last name field at (832, 274) on #lastName
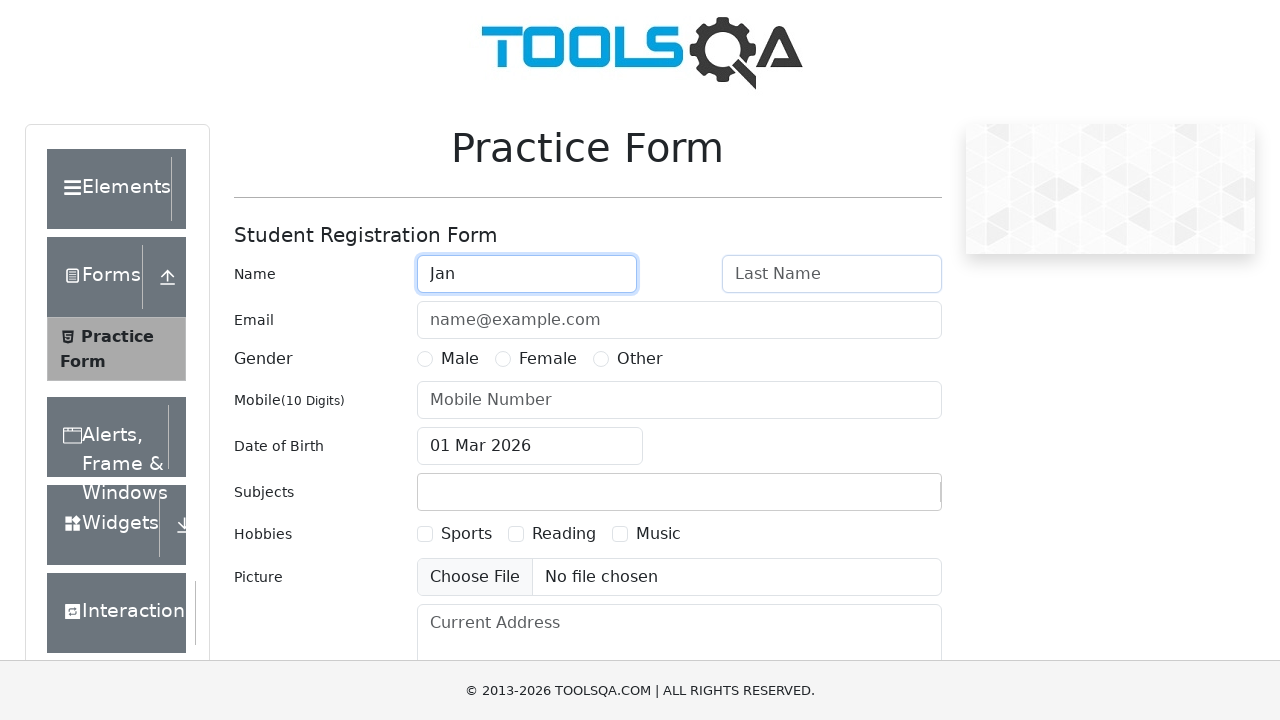

Filled last name field with 'Kowalski' on #lastName
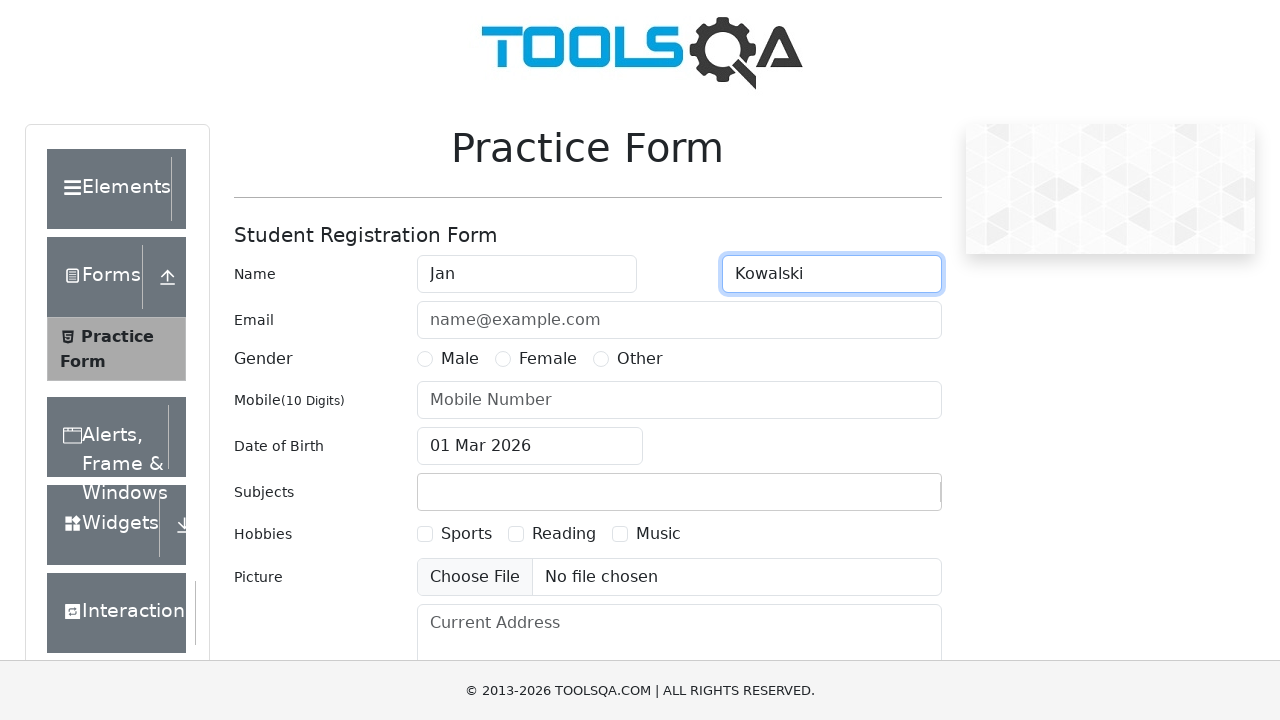

Clicked on email field at (679, 320) on #userEmail
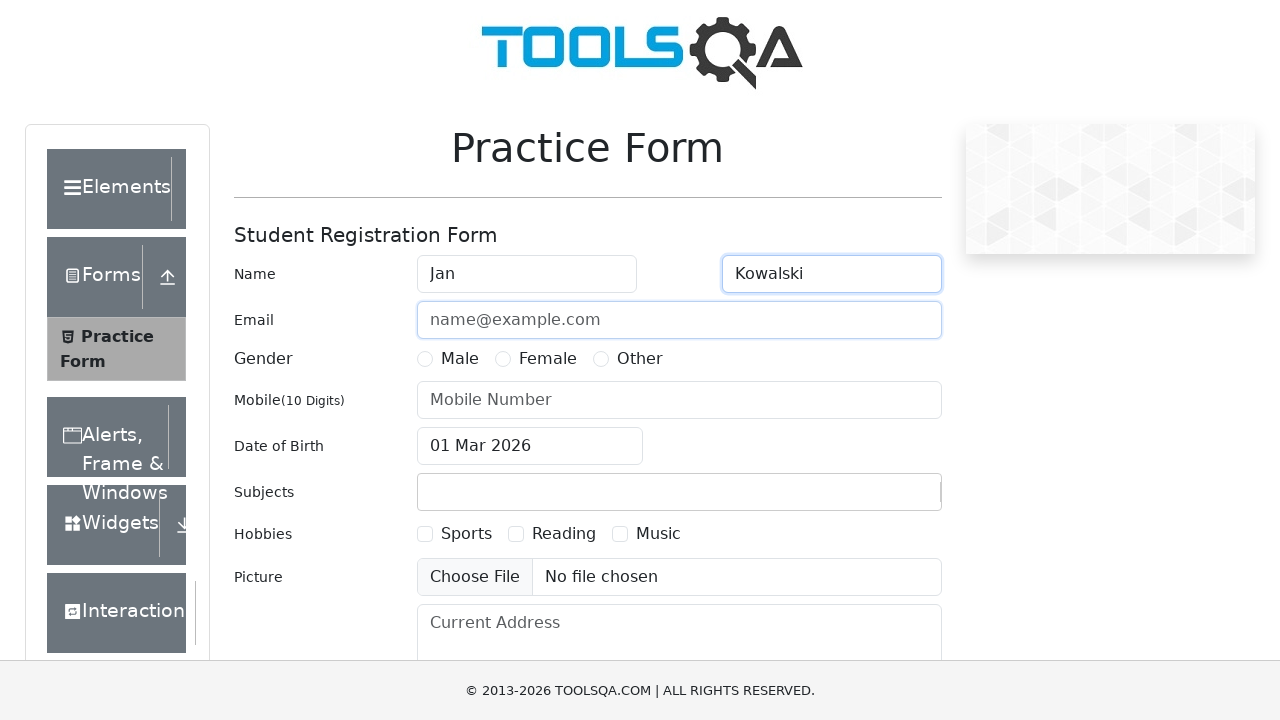

Filled email field with 'jan.kowalski@email.com' on #userEmail
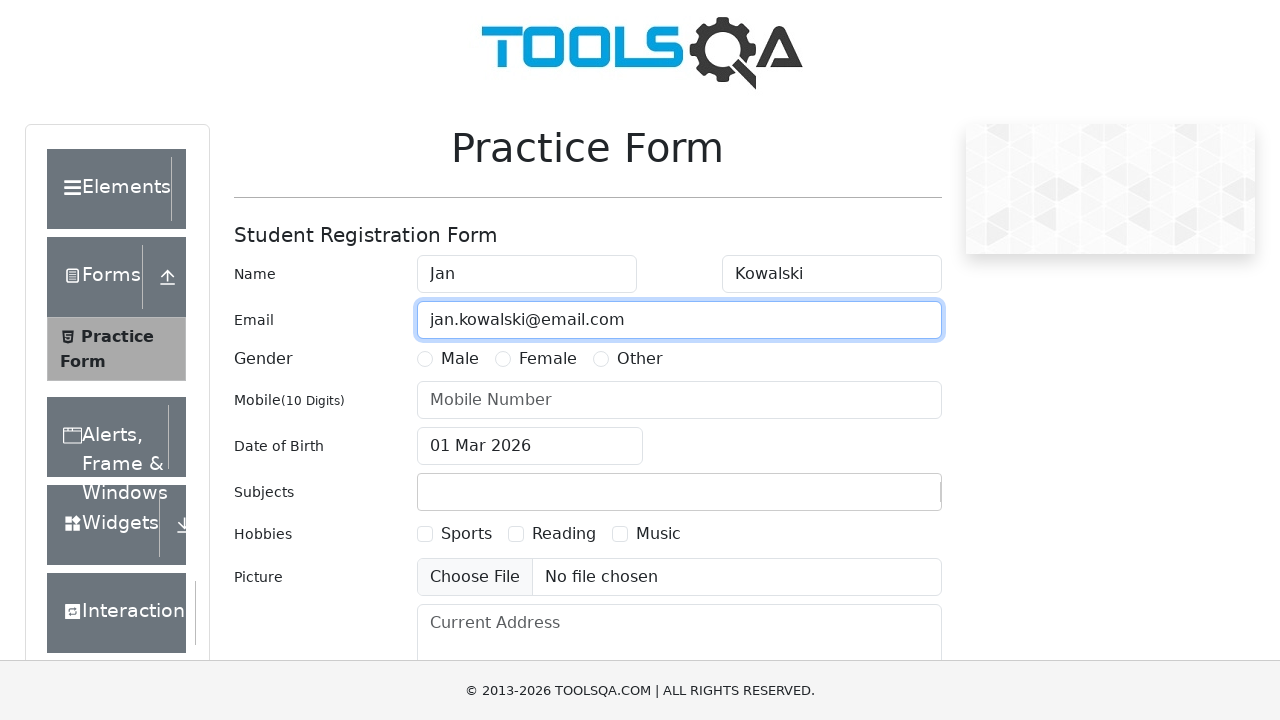

Selected 'Male' gender option at (460, 359) on internal:text="Male"s
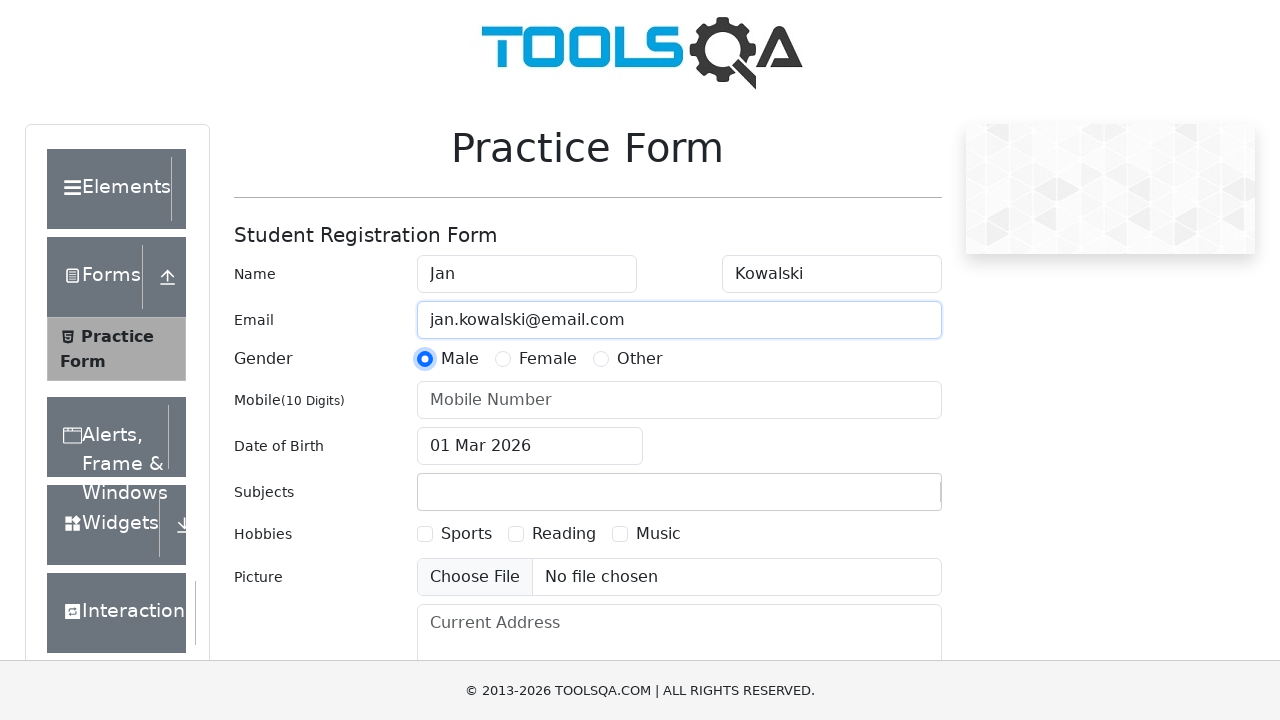

Clicked on phone number field at (679, 400) on #userNumber
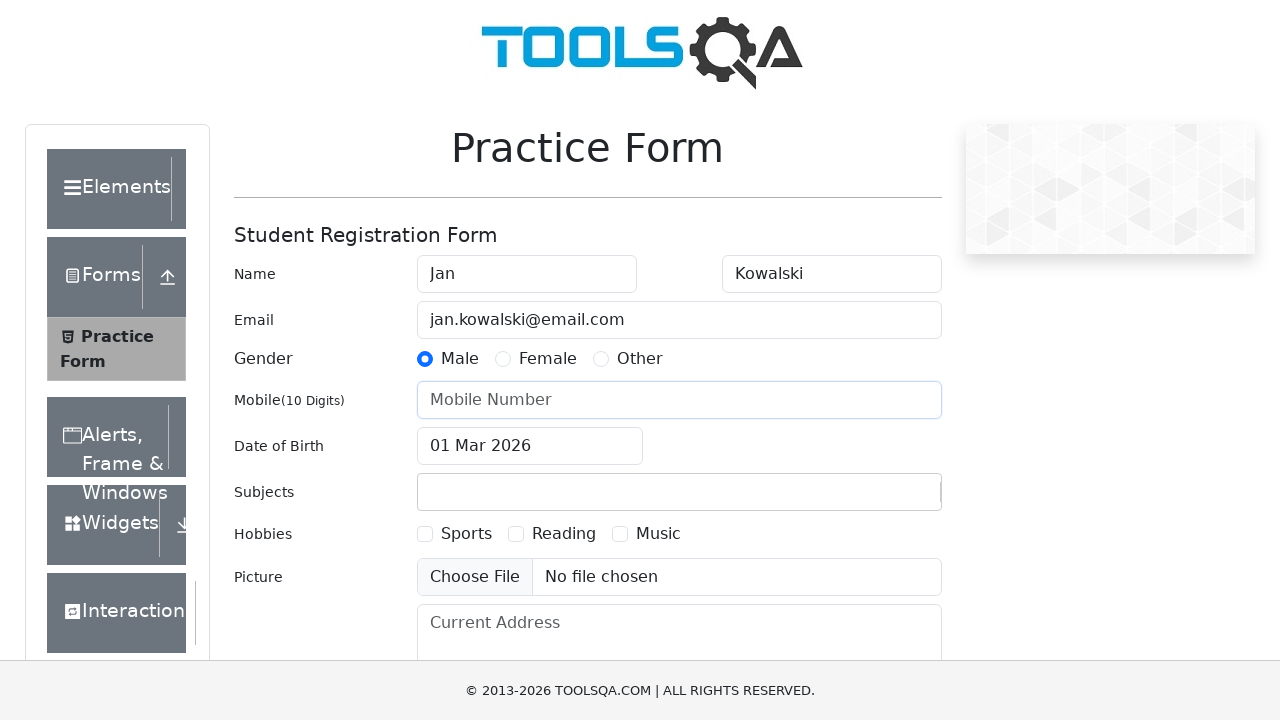

Filled phone number field with '797406326' on #userNumber
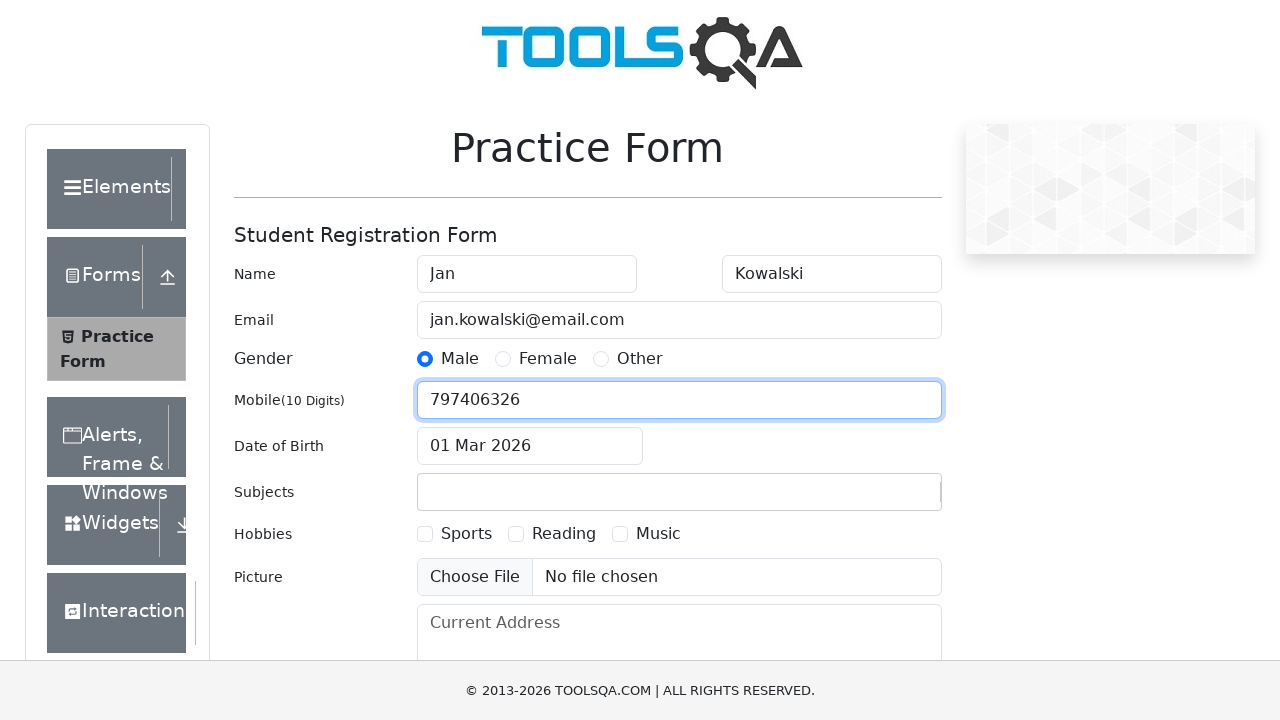

Clicked on date of birth field to open date picker at (530, 446) on #dateOfBirthInput
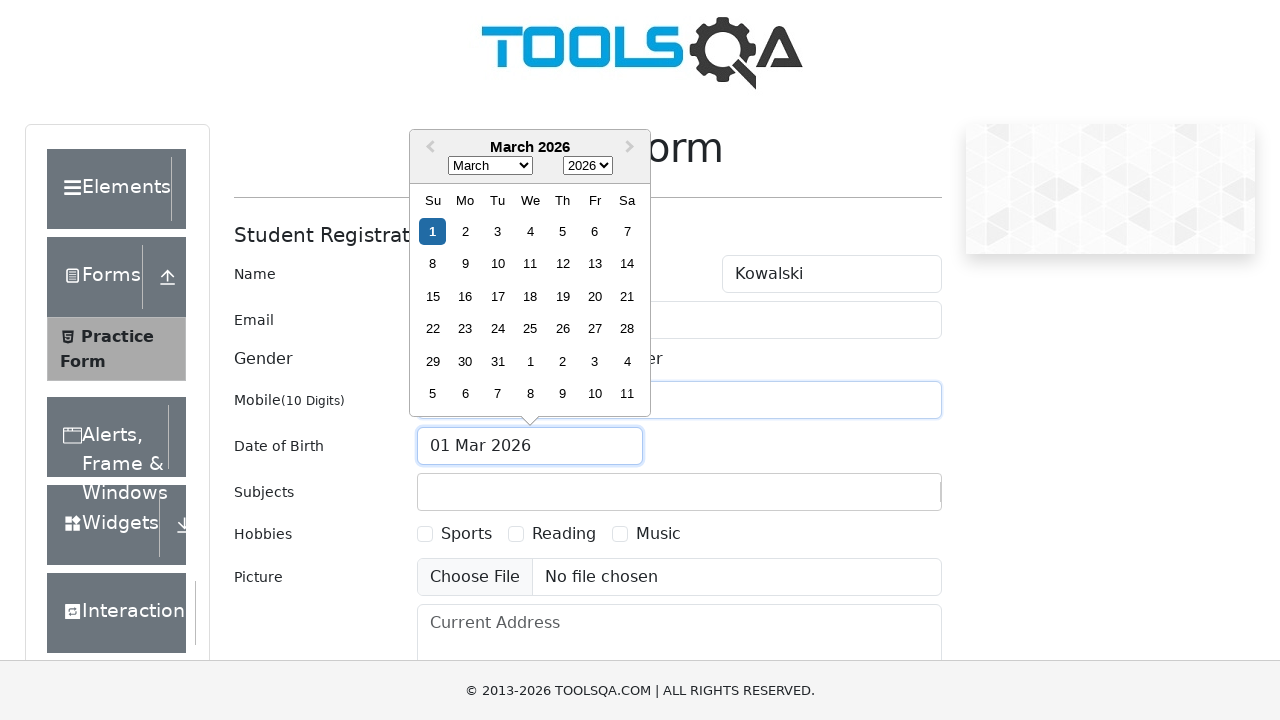

Selected May (month 4) from date picker on .react-datepicker__month-select
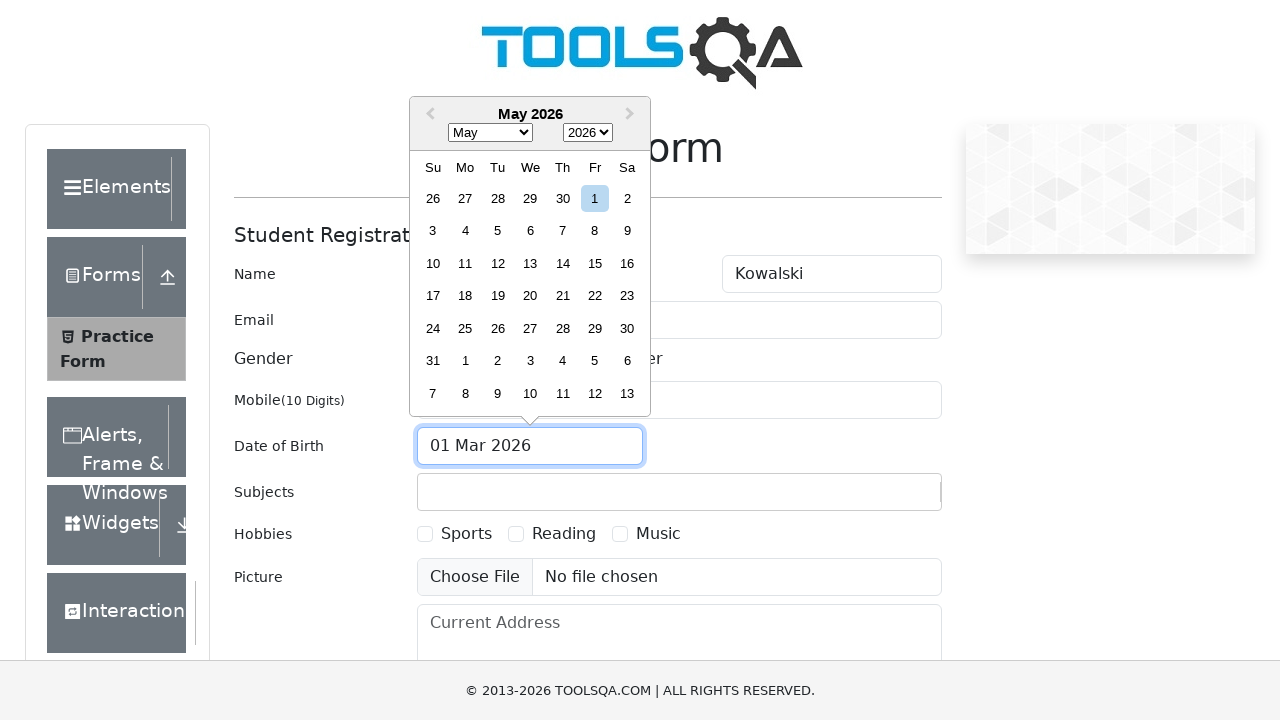

Selected year 1985 from date picker on .react-datepicker__year-select
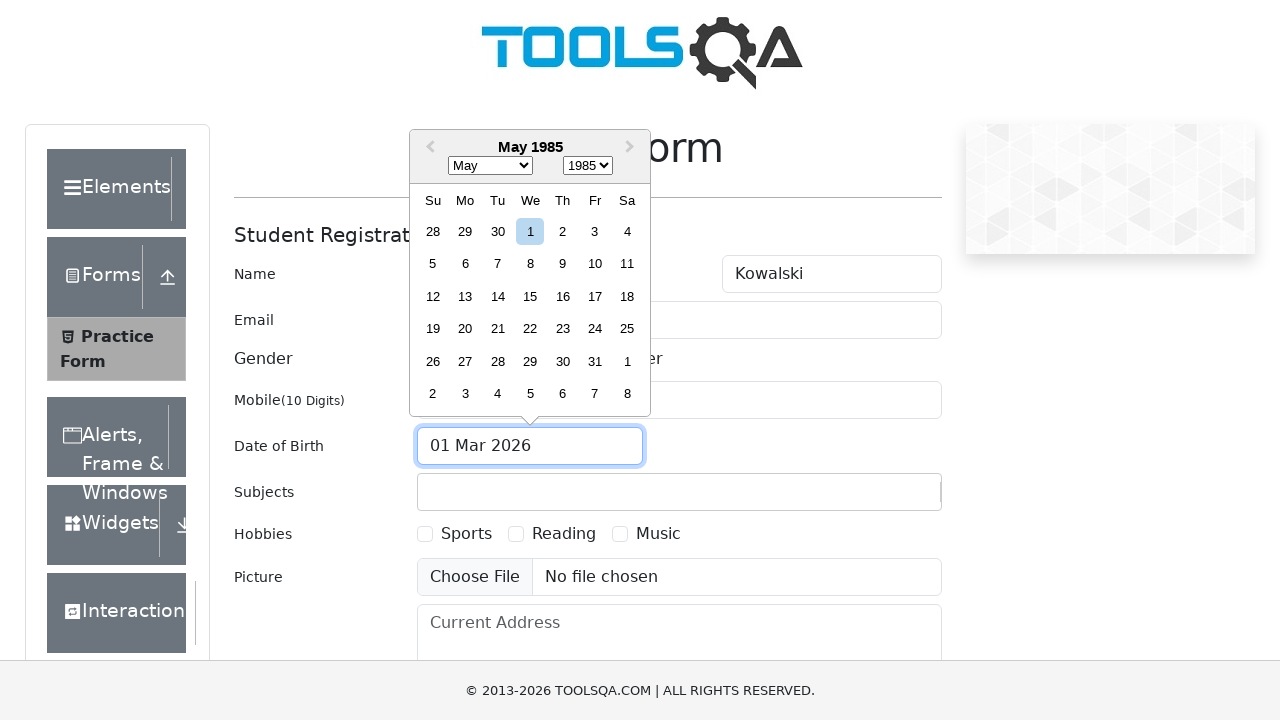

Selected day 25 from date picker at (627, 329) on .react-datepicker__day--025:not(.react-datepicker__day--outside-month)
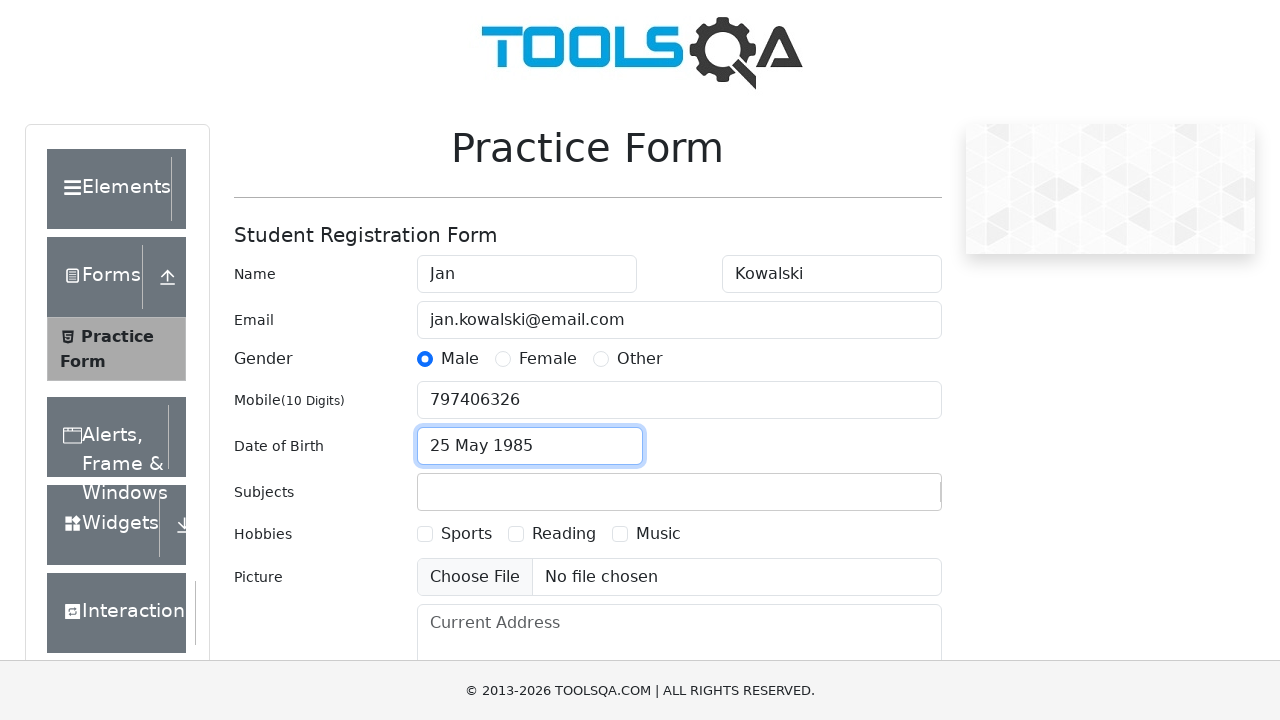

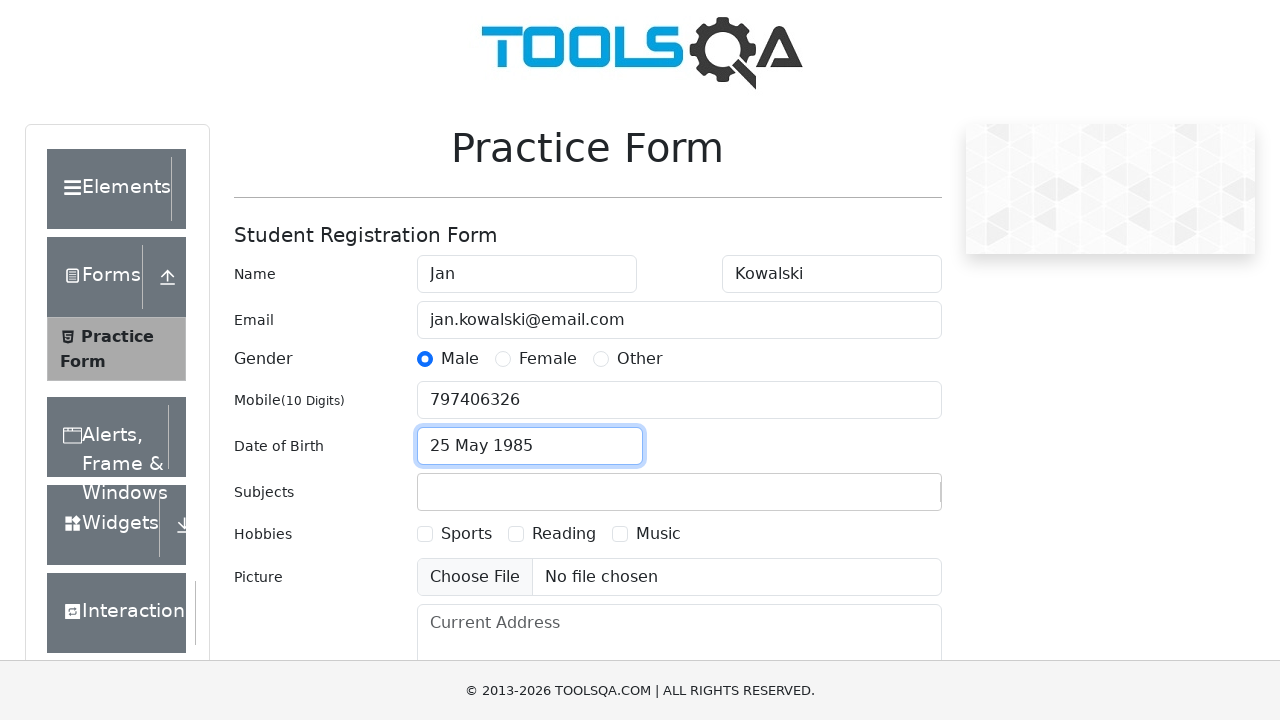